Tests JavaScript confirmation alert handling by triggering an alert, reading its text, and accepting it

Starting URL: https://v1.training-support.net/selenium/javascript-alerts

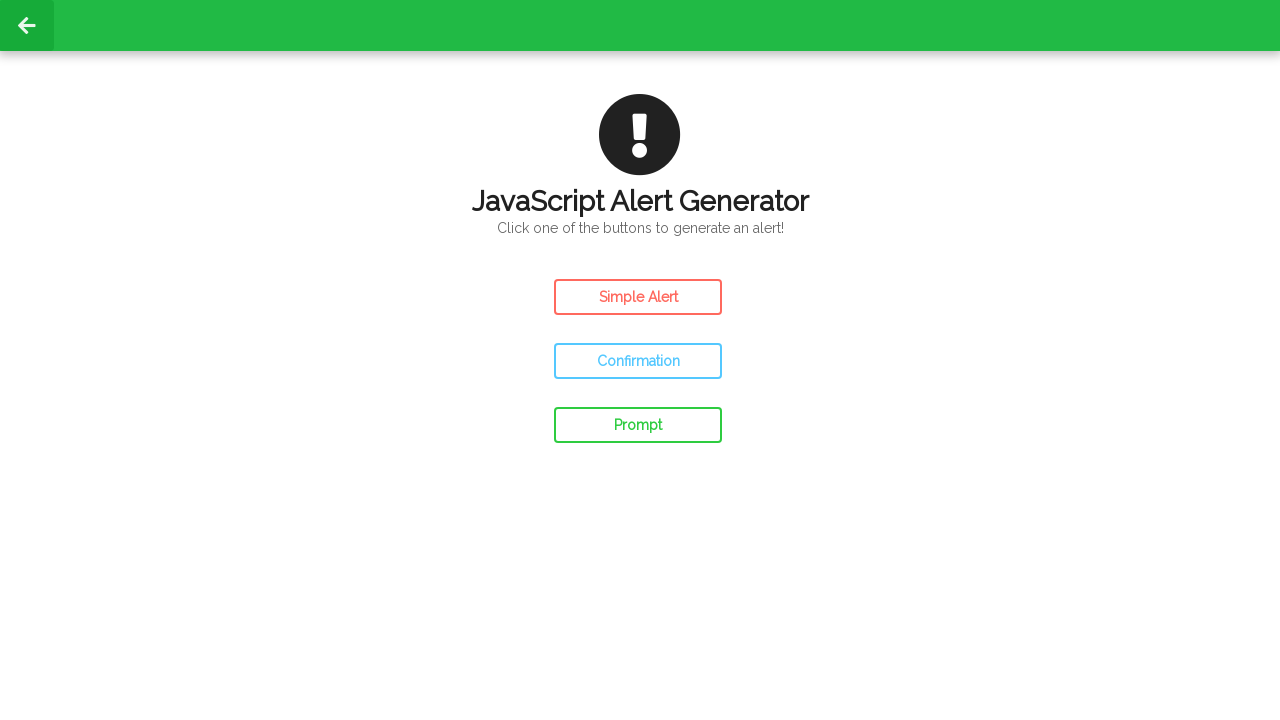

Clicked confirm button to trigger confirmation alert at (638, 361) on #confirm
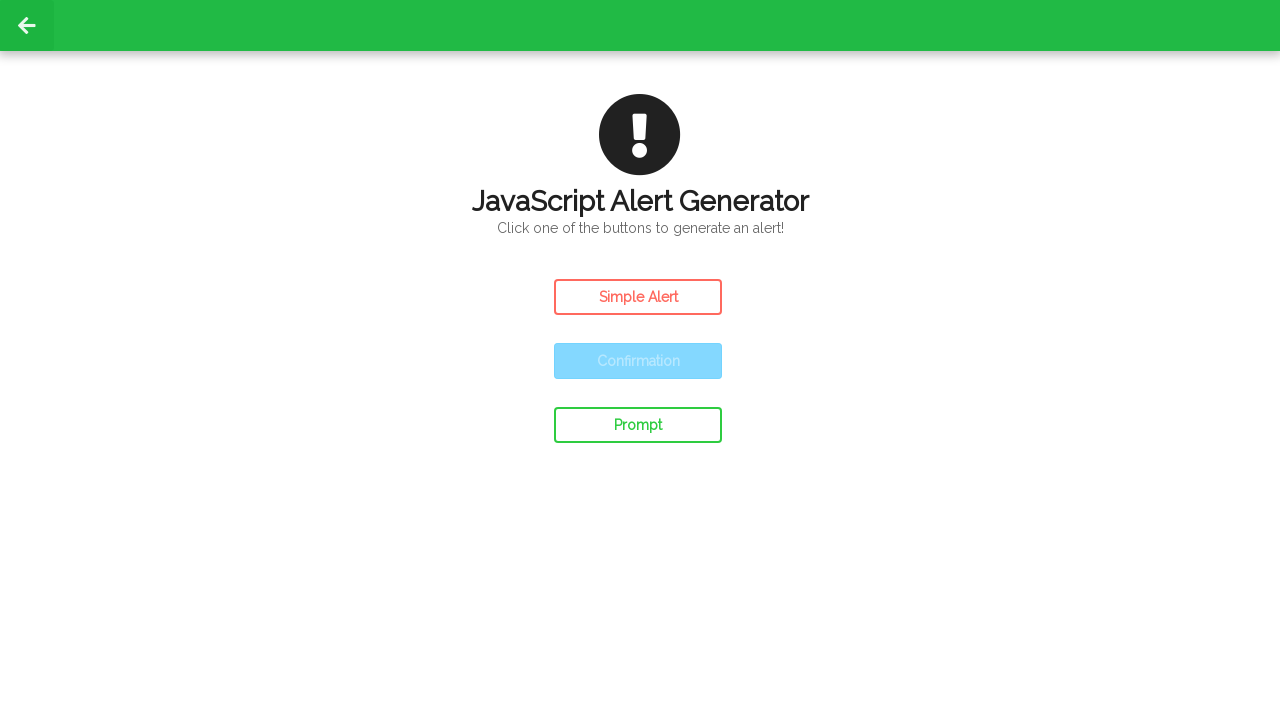

Set up dialog handler to accept confirmation alert
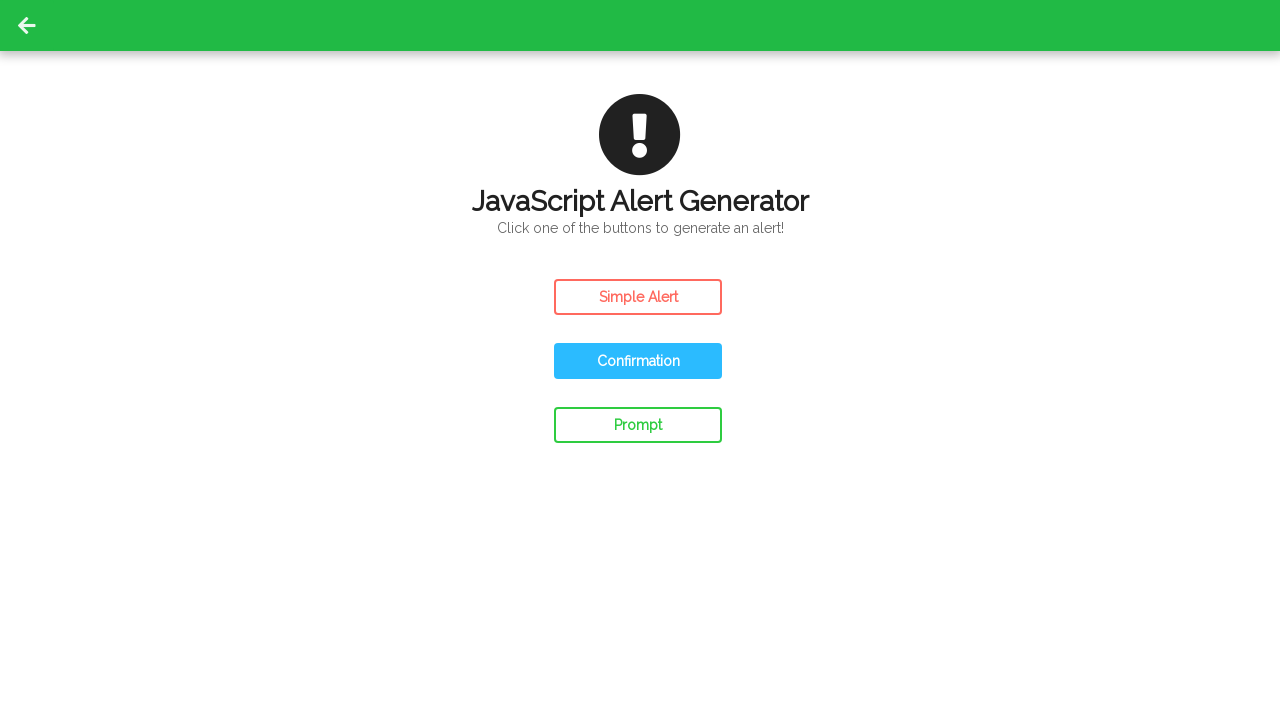

Clicked confirm button again to trigger dialog and accept it at (638, 361) on #confirm
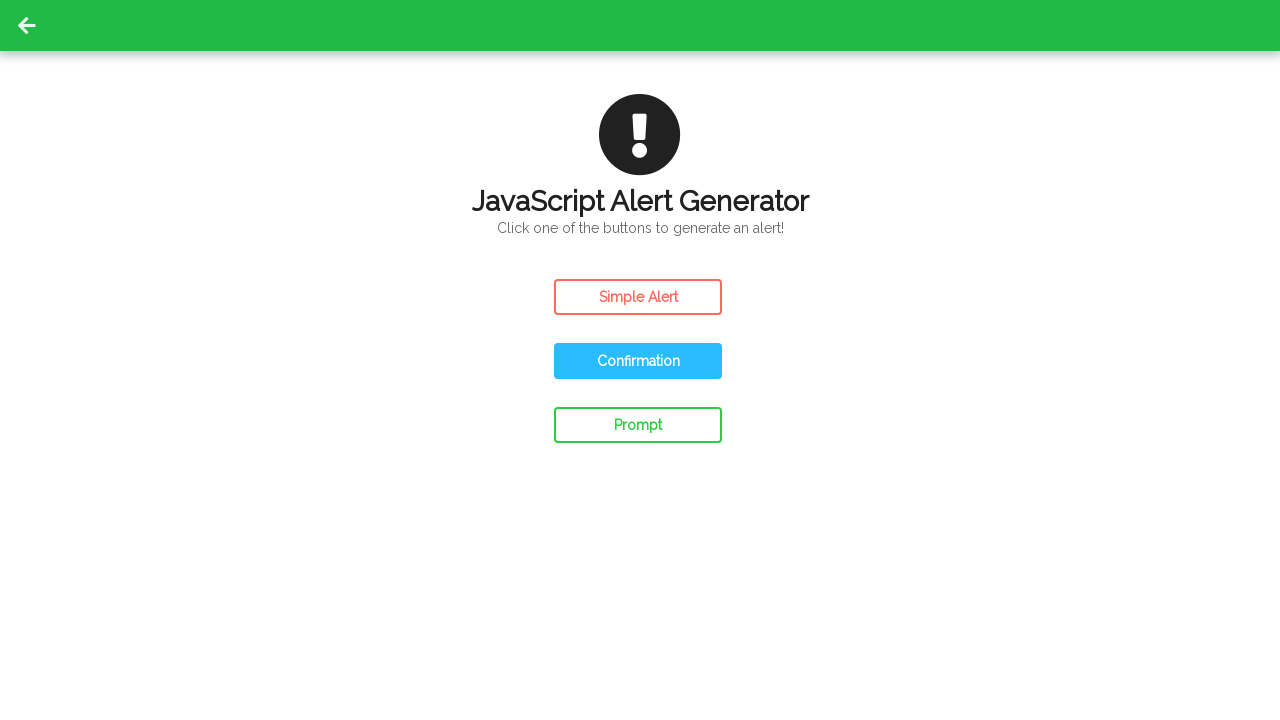

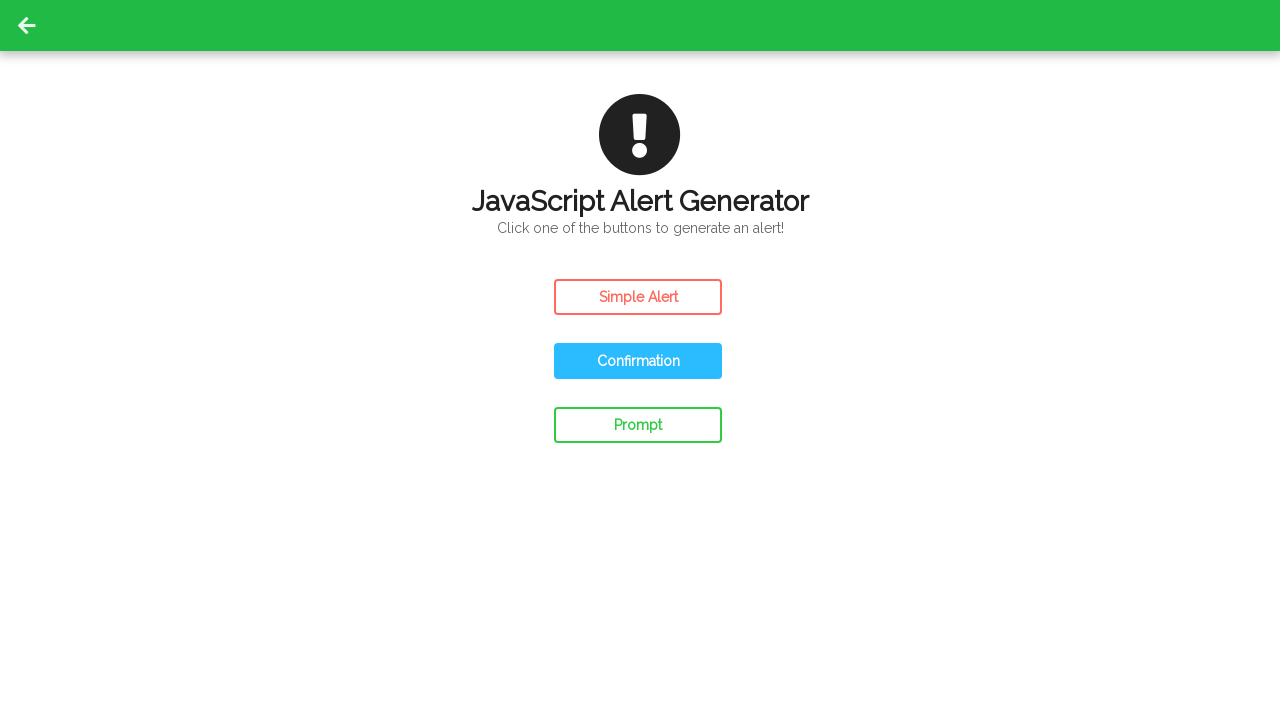